Tests checkbox interactions by checking and unchecking multiple checkboxes in sequence on the Heroku app checkboxes page.

Starting URL: https://the-internet.herokuapp.com/checkboxes

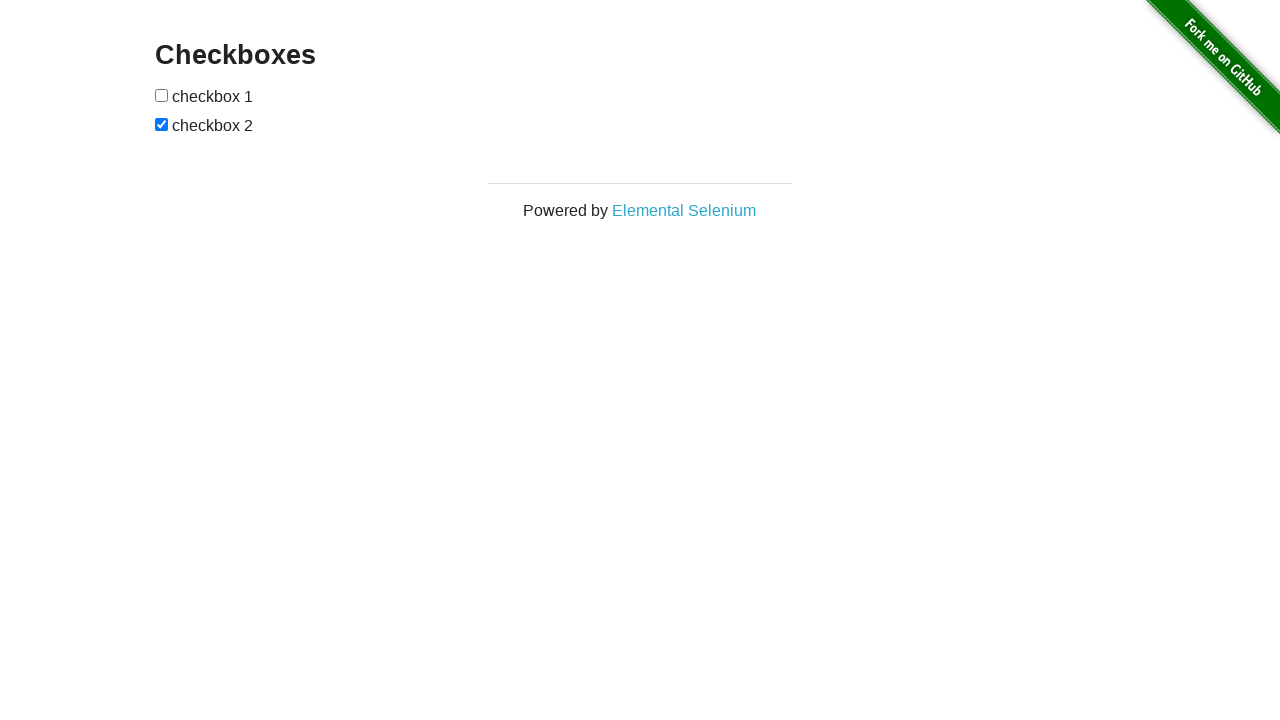

Located all checkboxes on the page
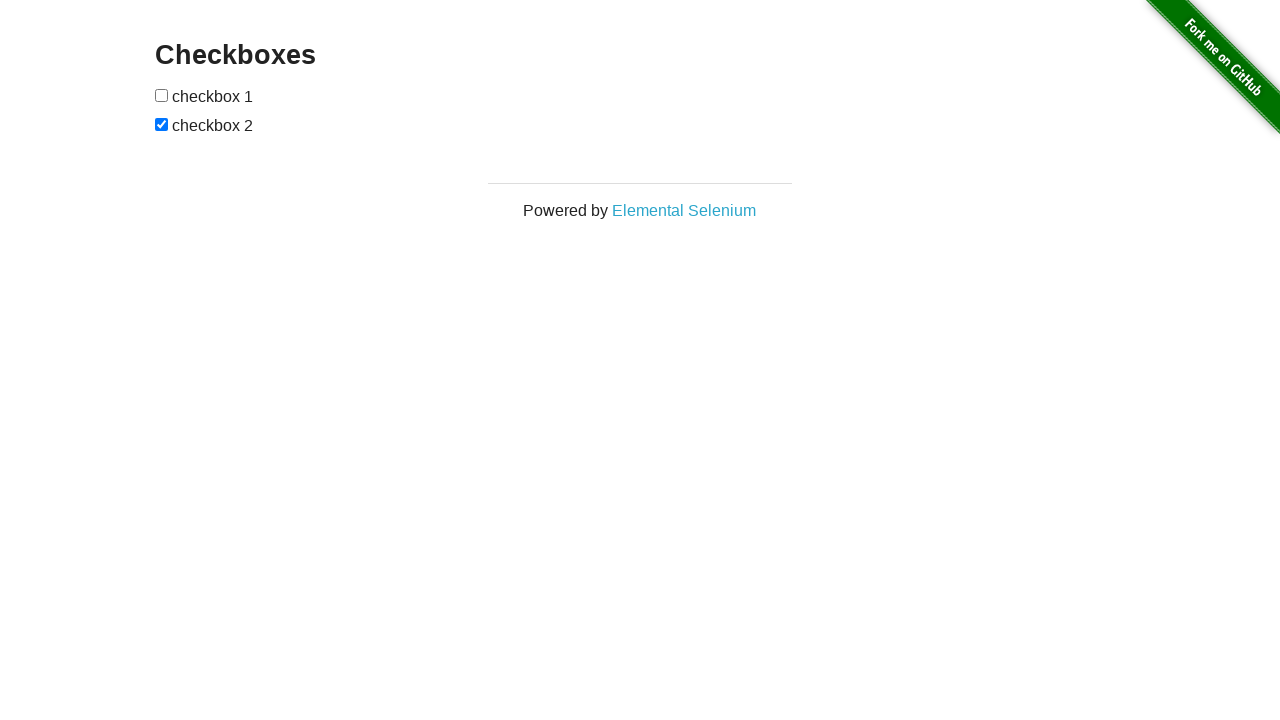

Checked the first checkbox at (162, 95) on input[type='checkbox'] >> nth=0
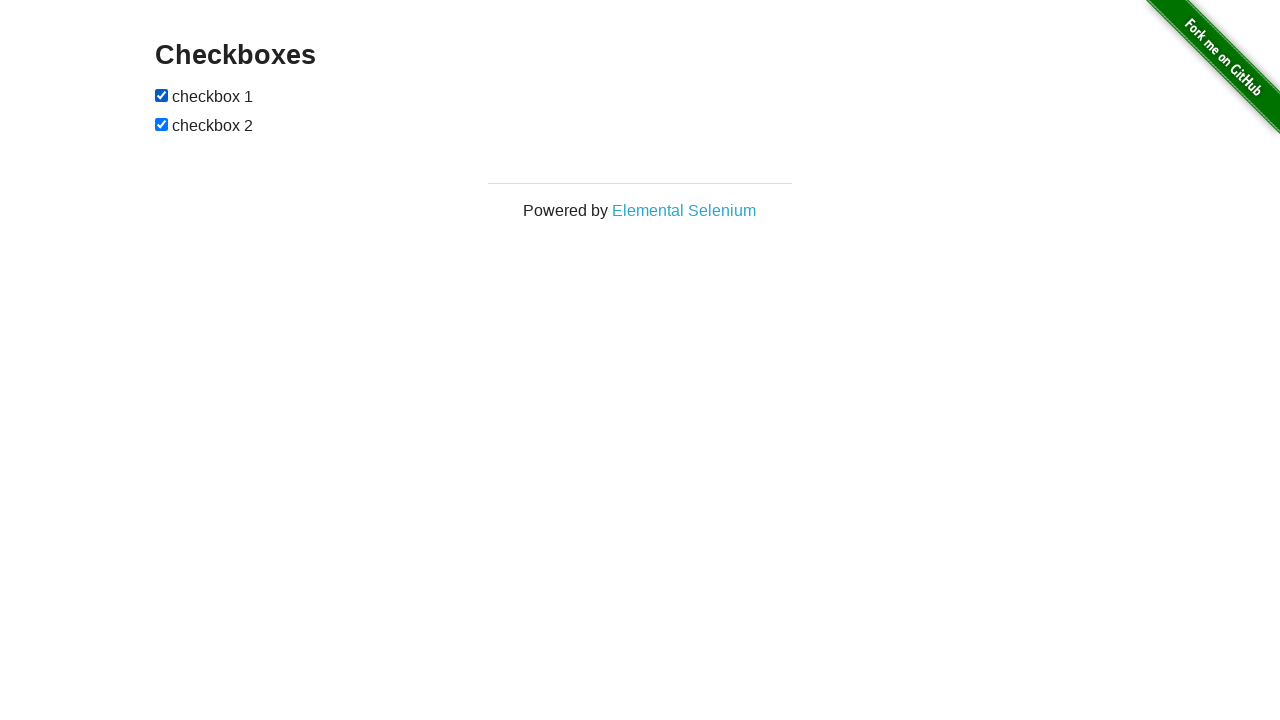

Unchecked the last checkbox at (162, 124) on input[type='checkbox'] >> nth=-1
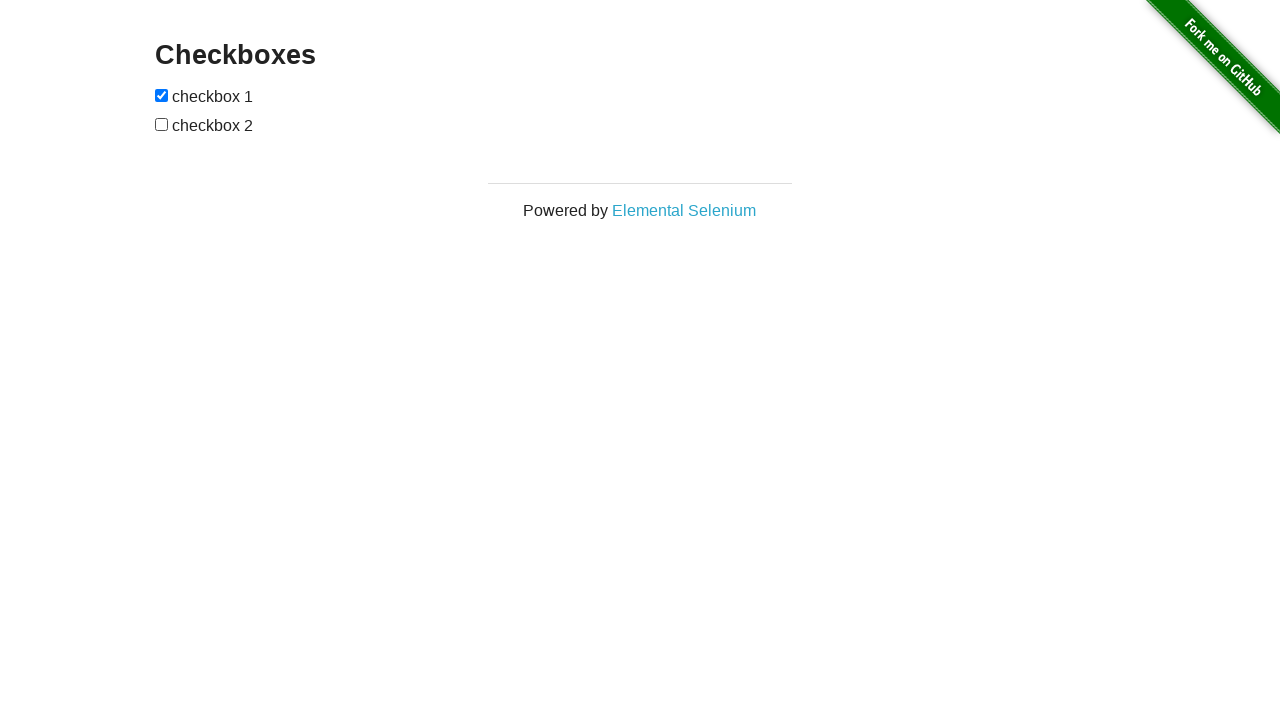

Checked the last checkbox at (162, 124) on input[type='checkbox'] >> nth=-1
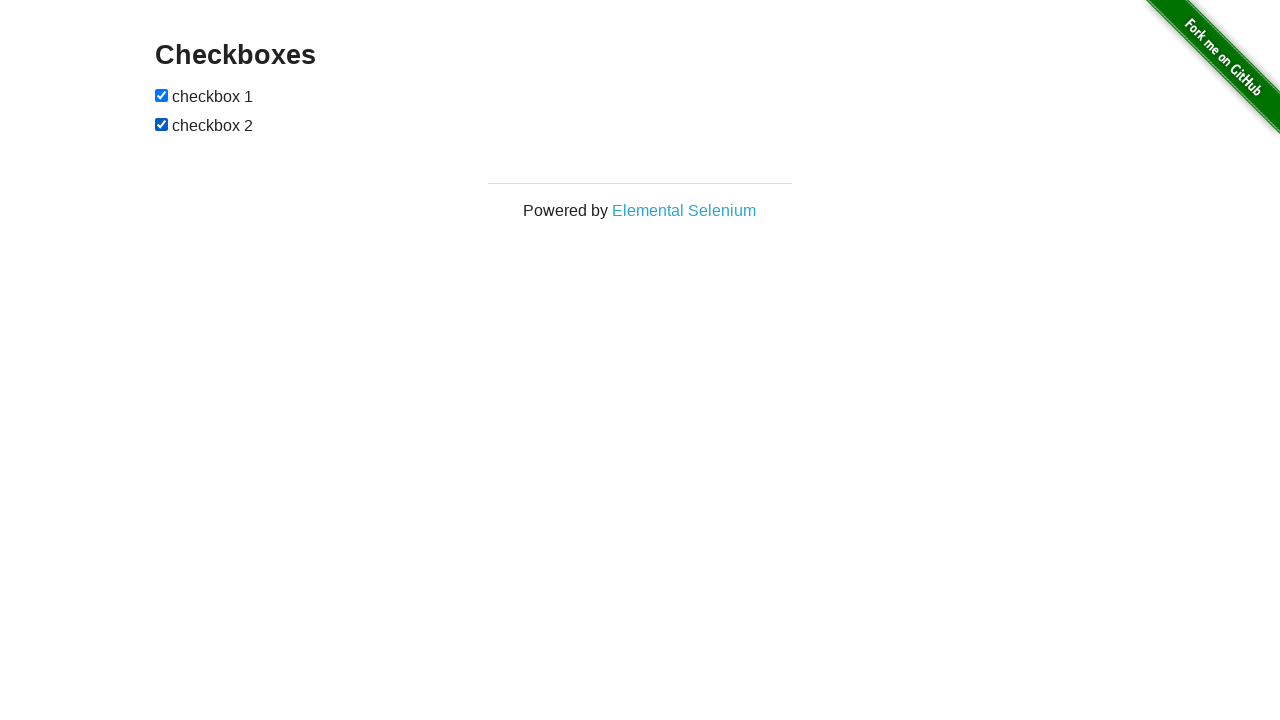

Unchecked the first checkbox at (162, 95) on input[type='checkbox'] >> nth=0
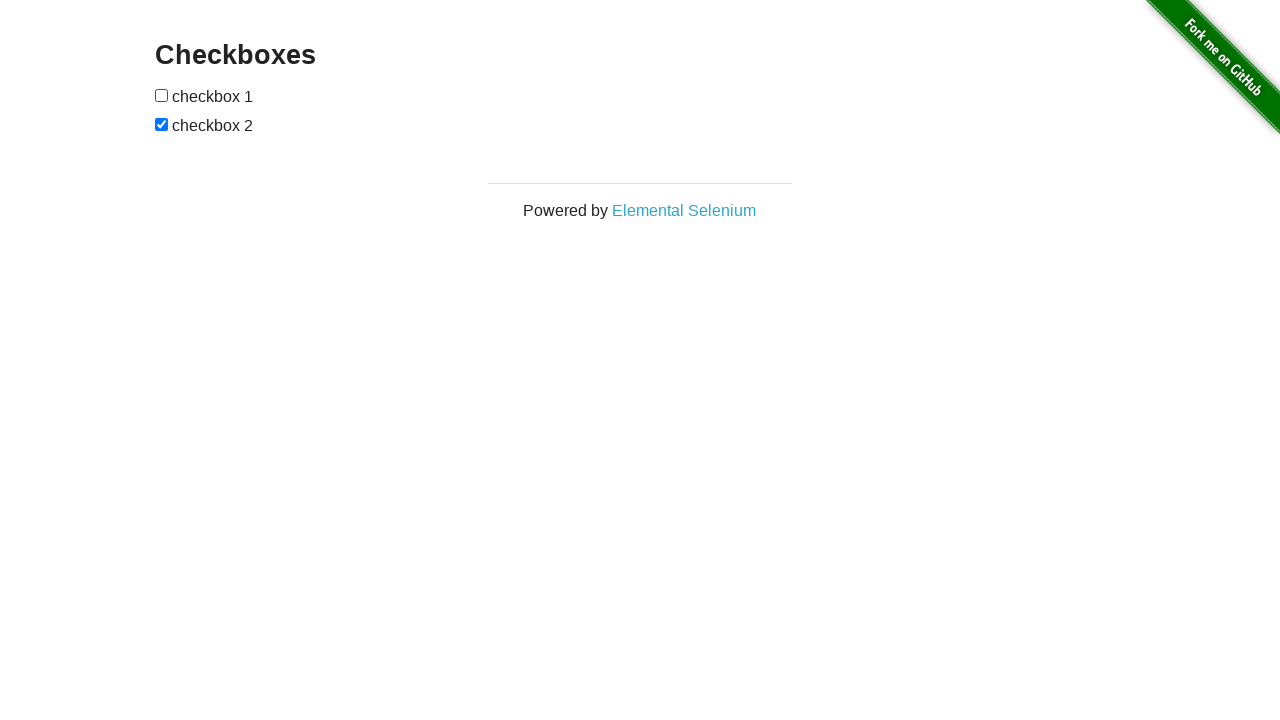

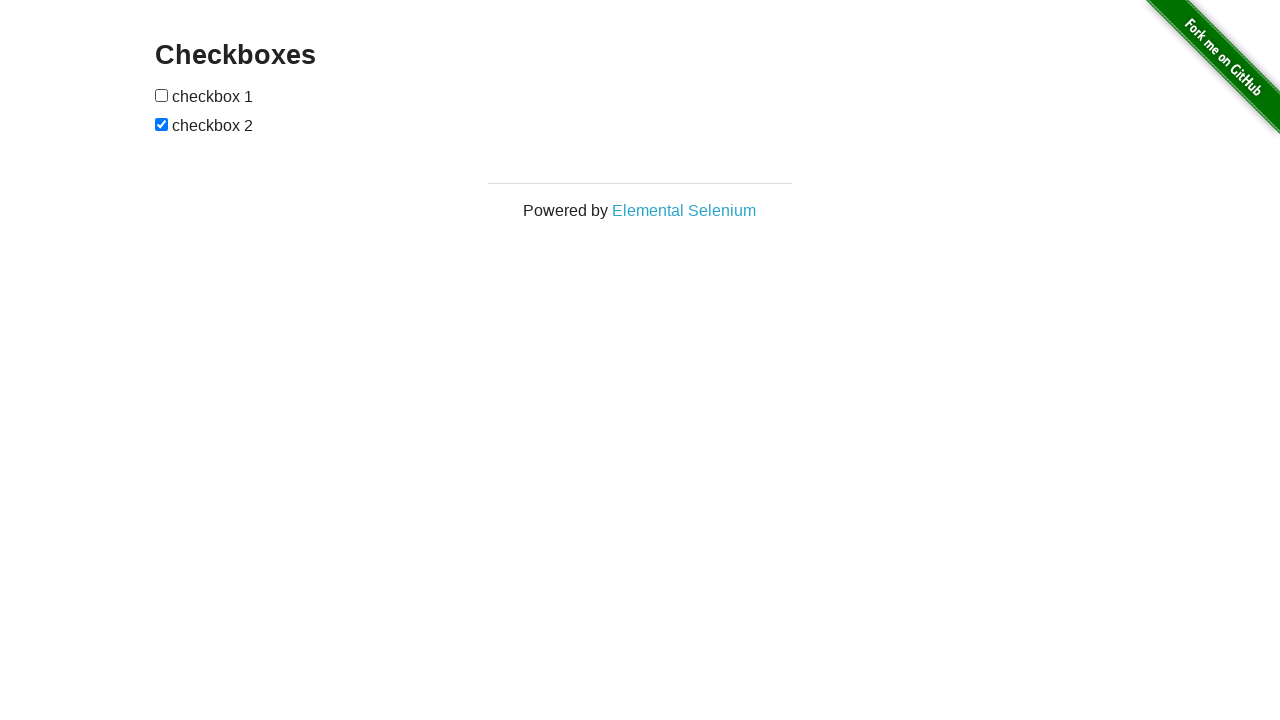